Tests navigation through Google Person Finder by visiting the test page, searching for a person named "Ram Sharma", and viewing a specific person's details while scrolling to specific elements on each page.

Starting URL: https://google.org/personfinder/test

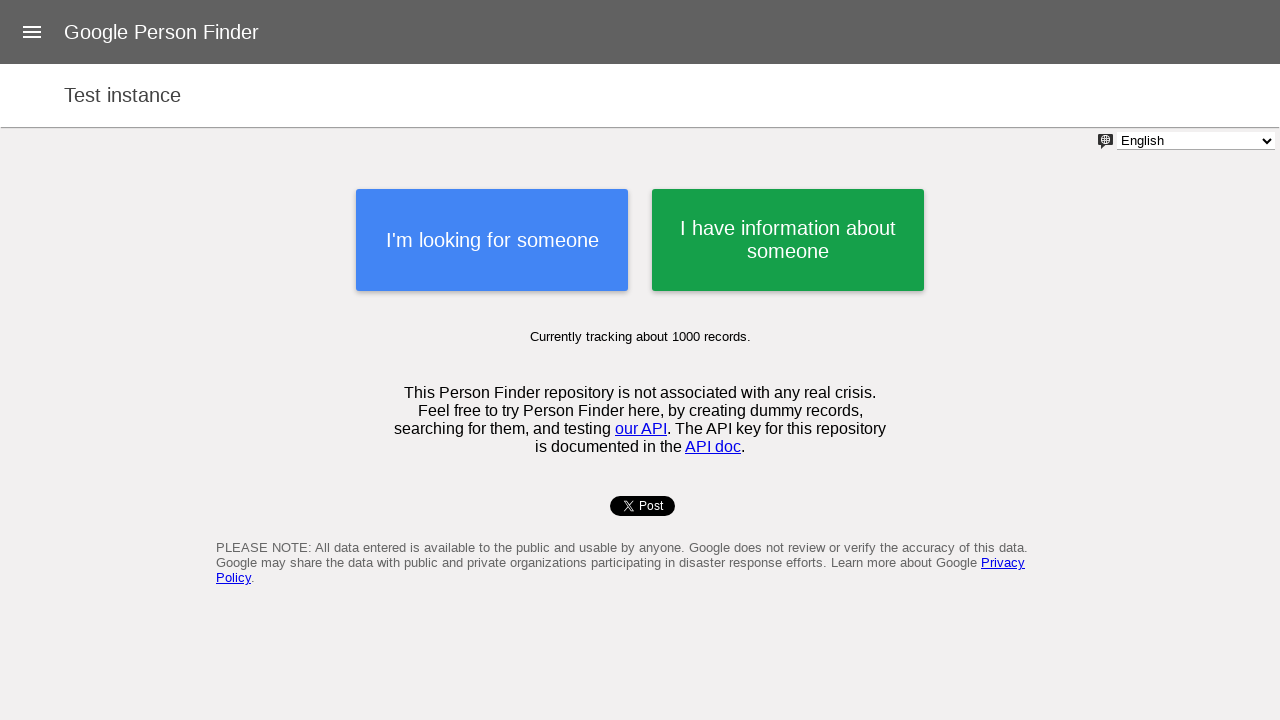

Waited for initial page element to load
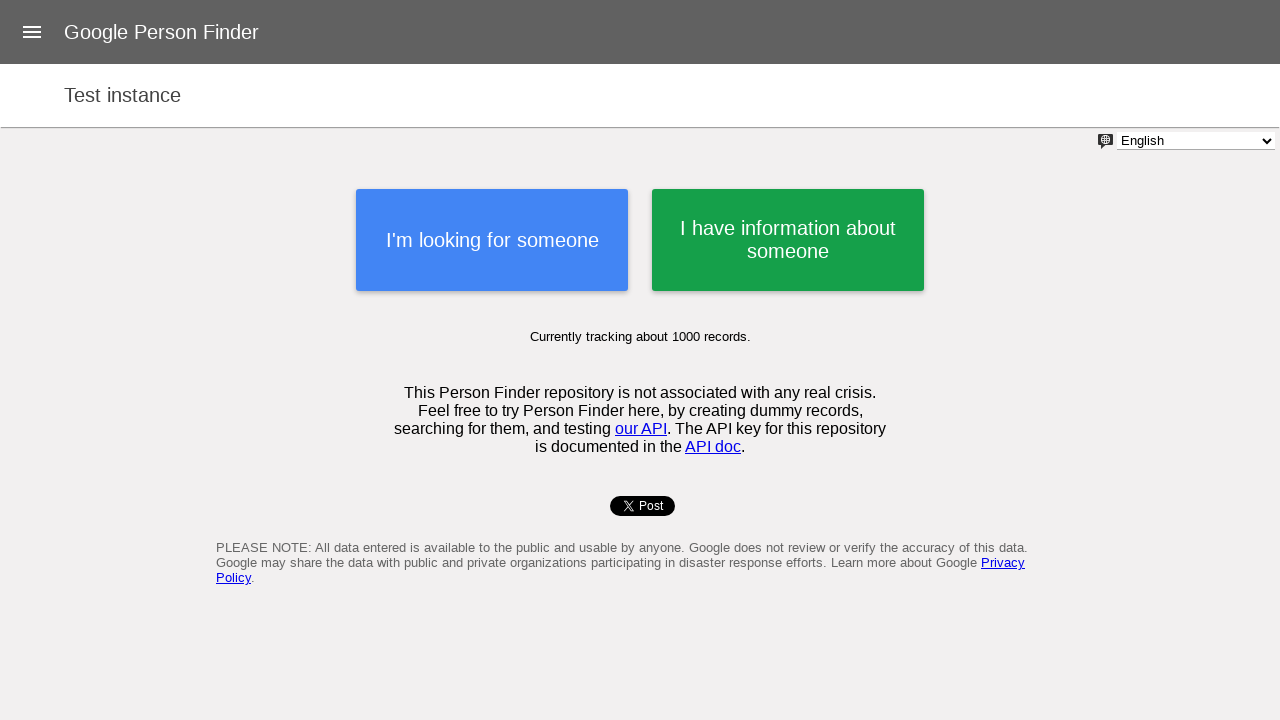

Scrolled to element on initial page
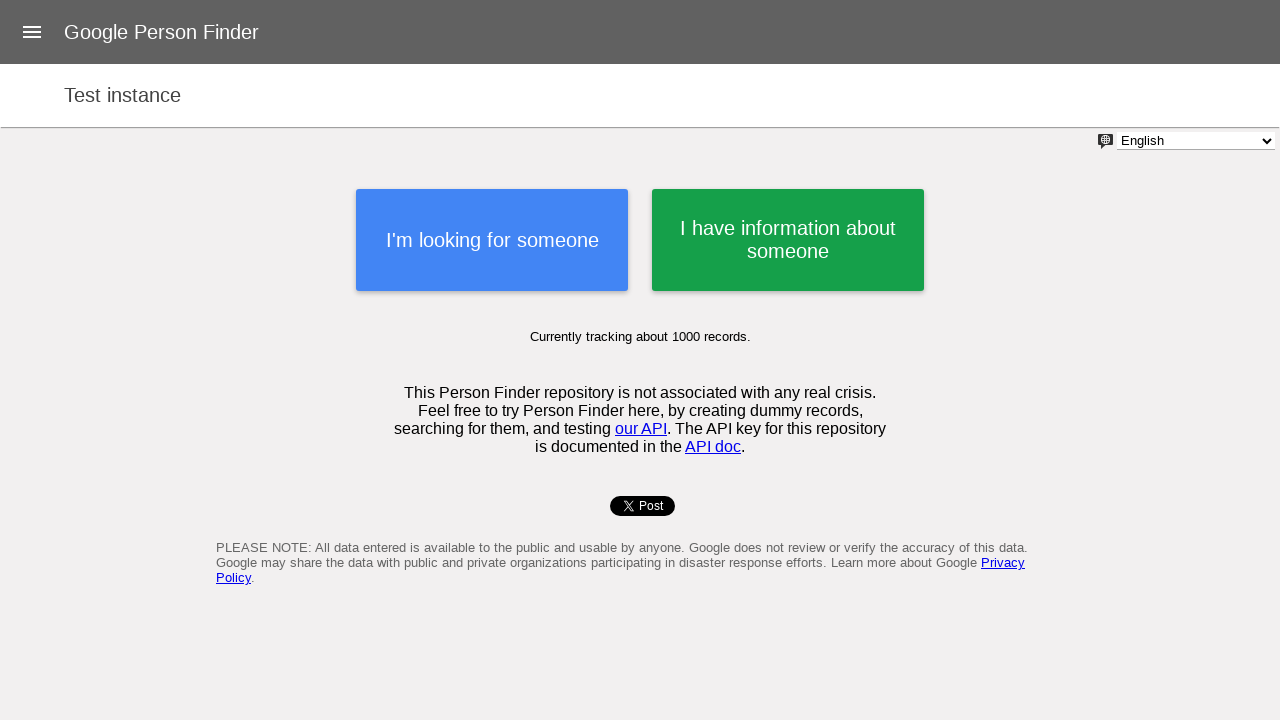

Navigated to search results page for 'Ram Sharma'
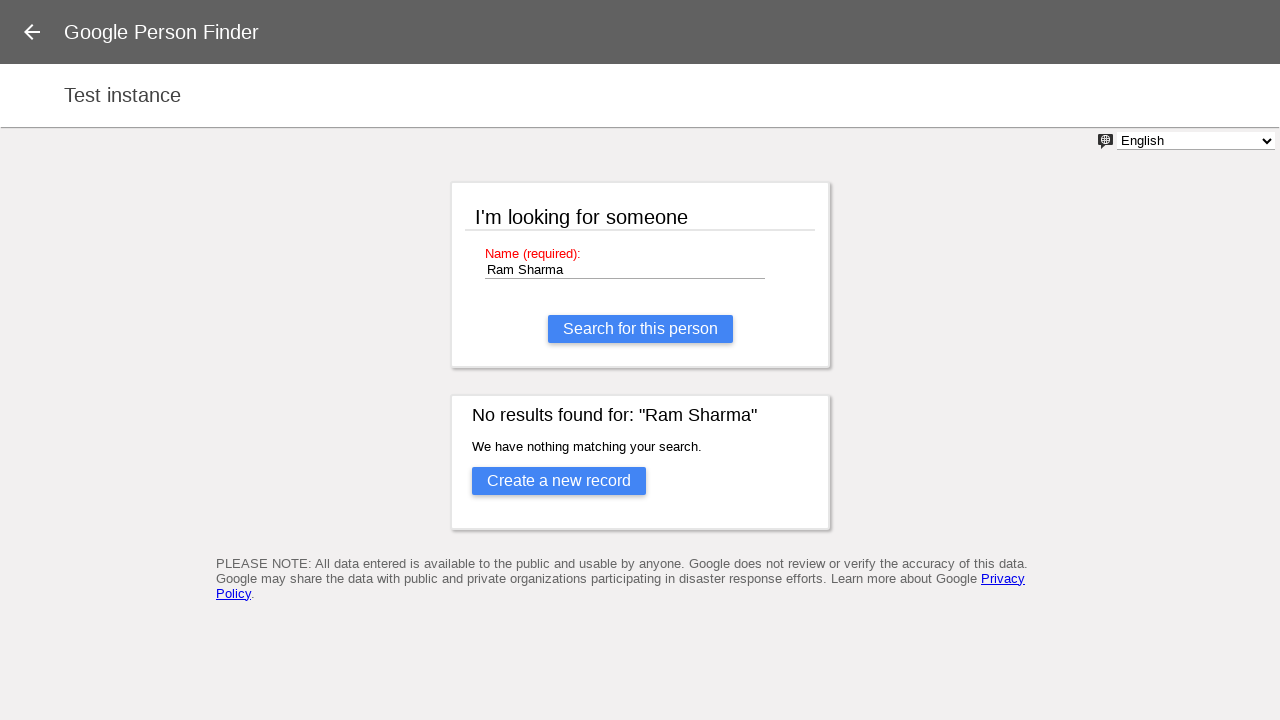

Waited for element on search results page to load
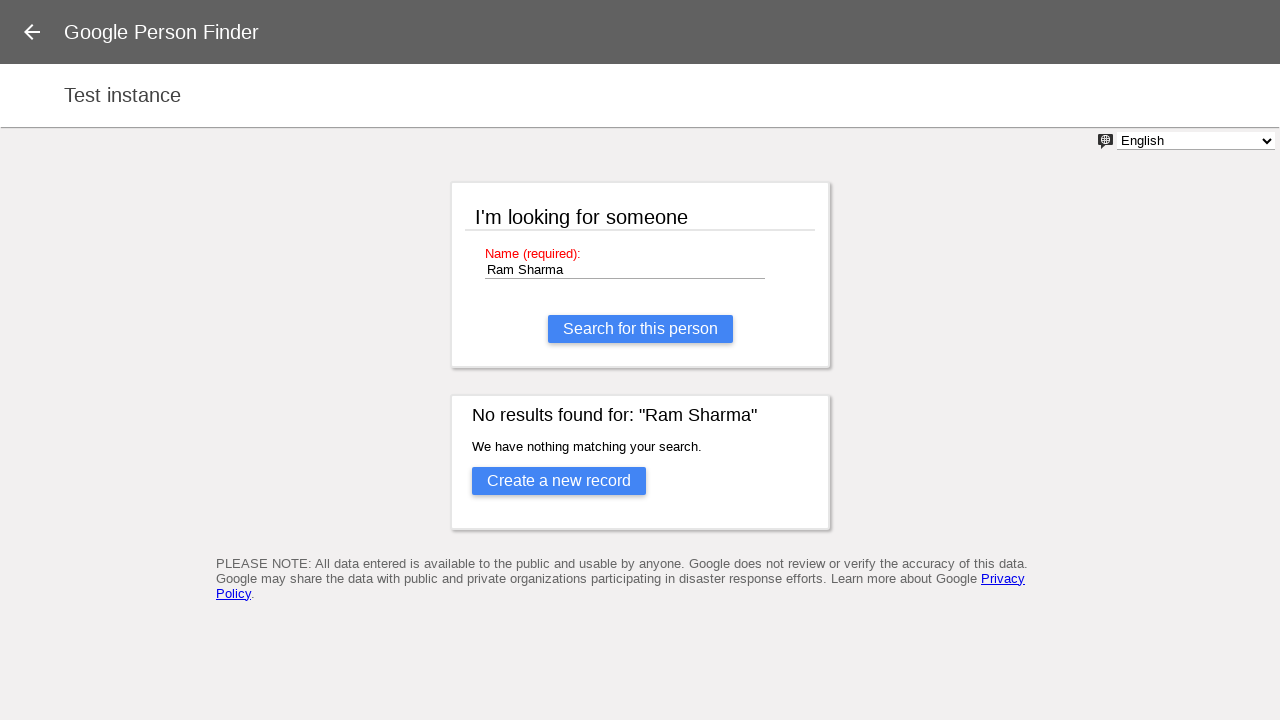

Scrolled to element on search results page
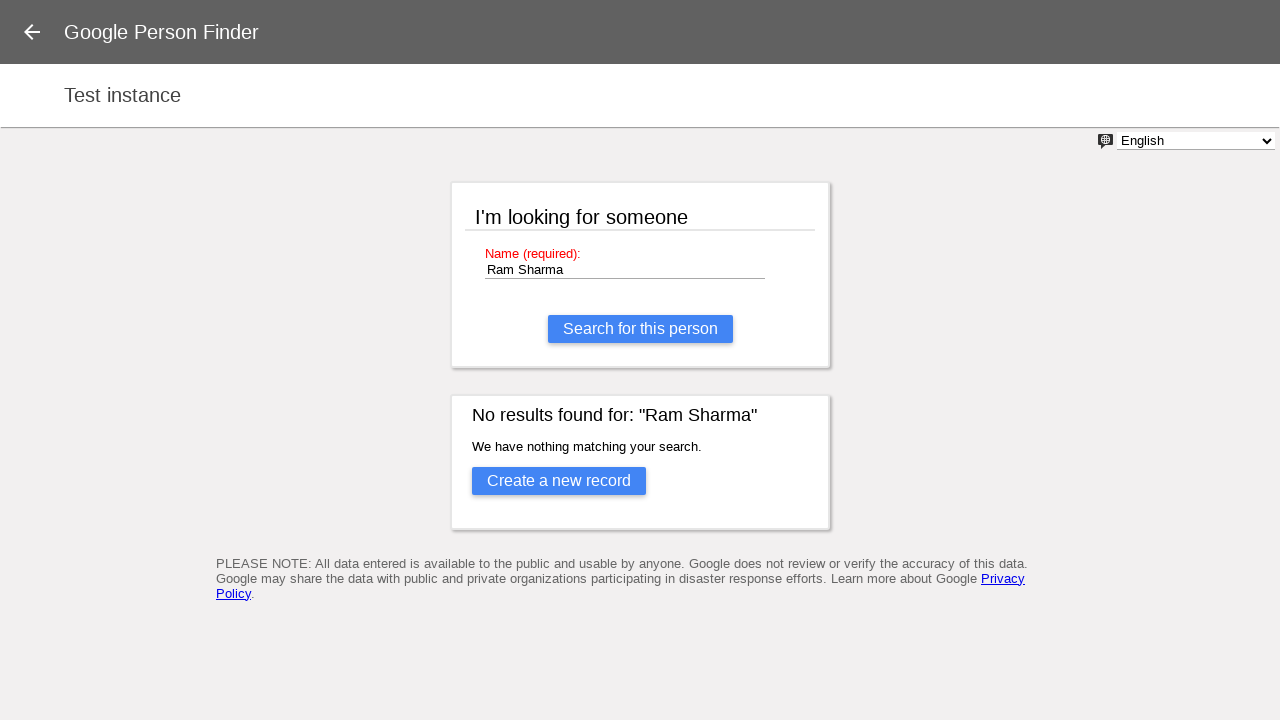

Navigated to person detail view page for Ram Sharma
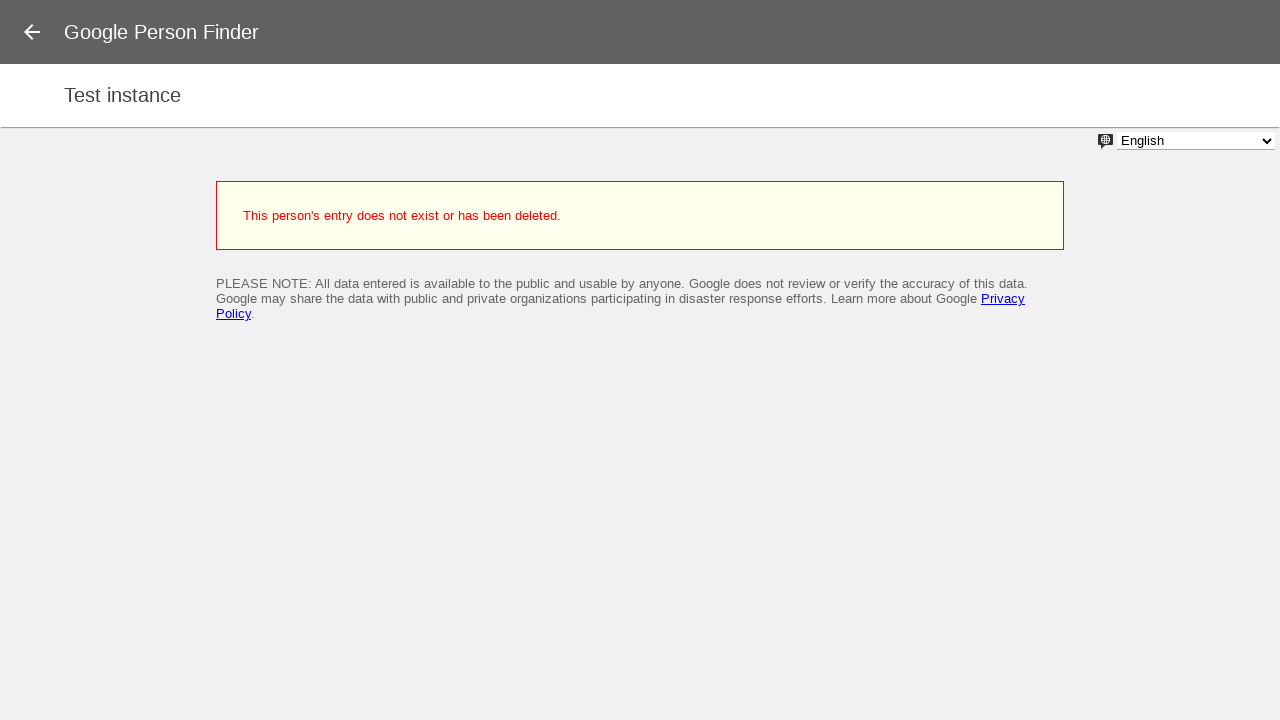

Waited for element on person detail page to load
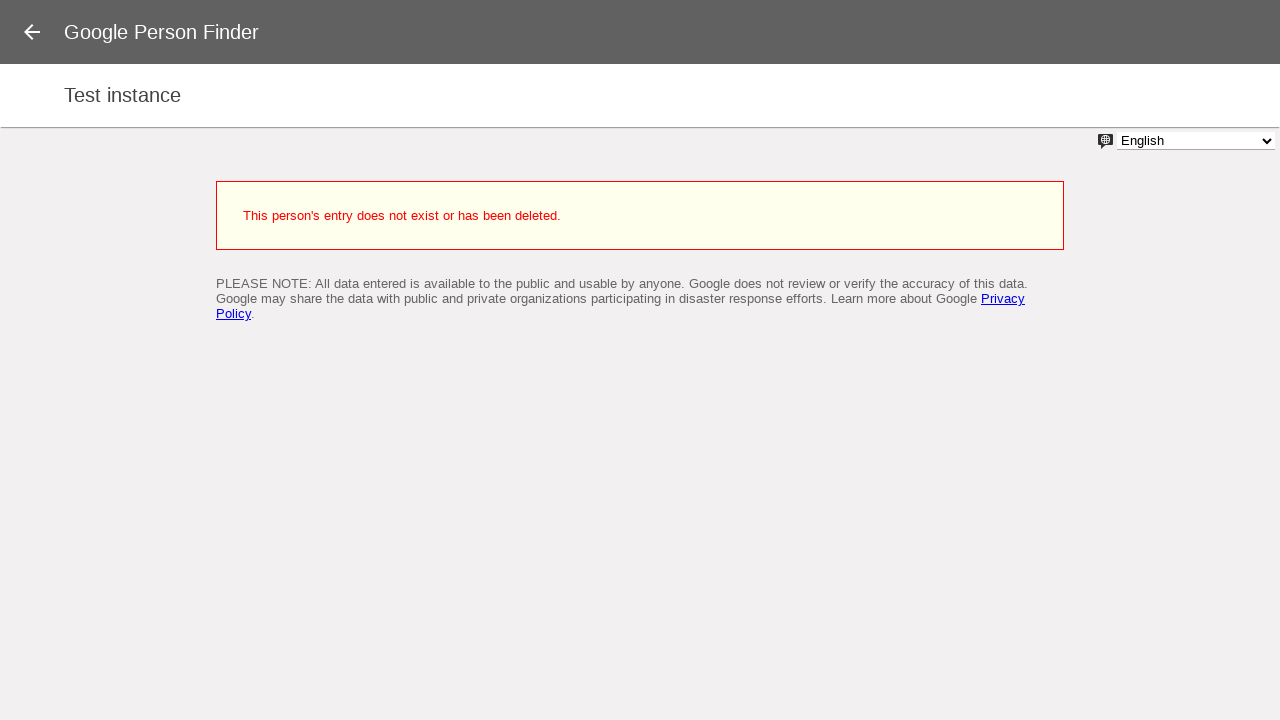

Scrolled to element on person detail page
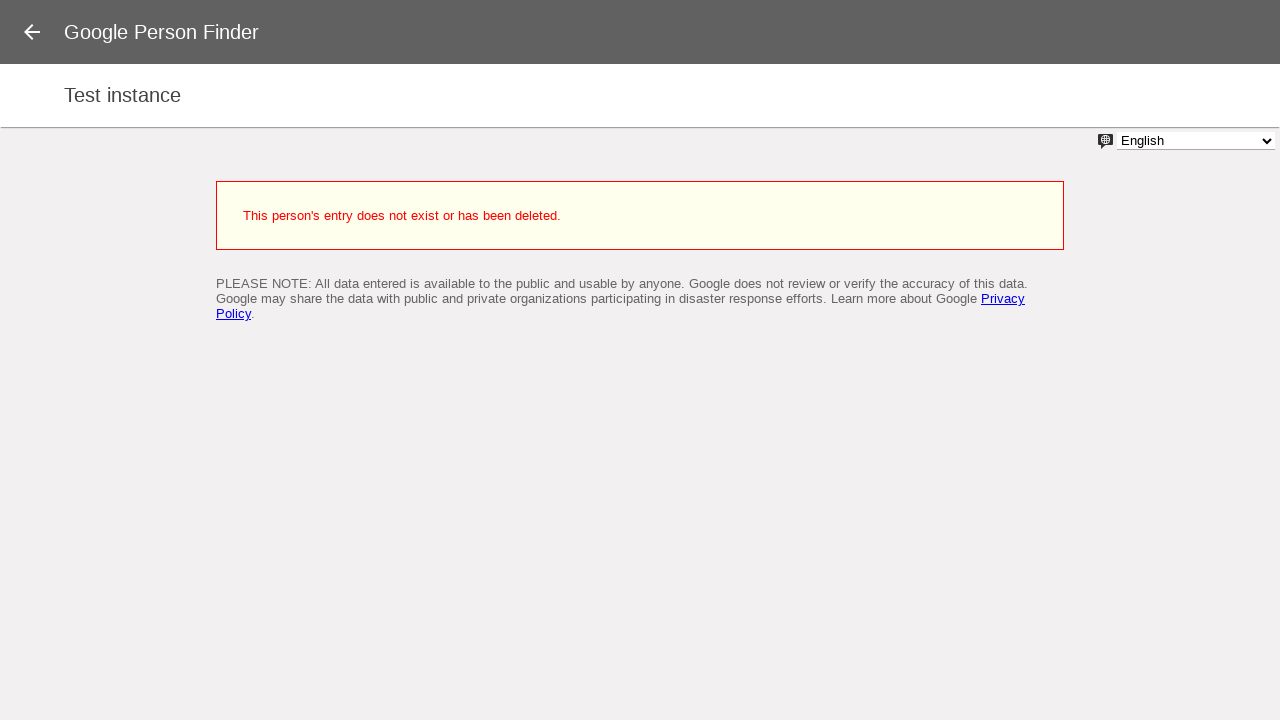

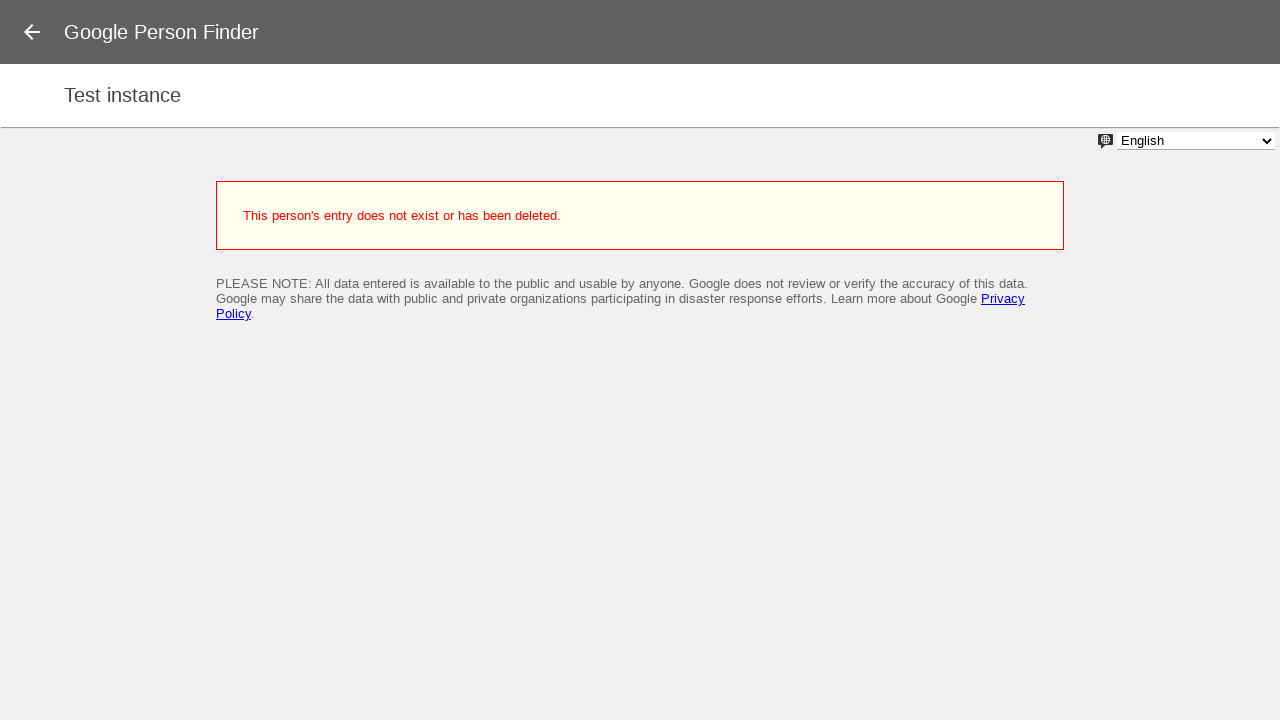